Tests the Wikipedia search functionality by entering a search term and clicking submit

Starting URL: https://testautomationpractice.blogspot.com/

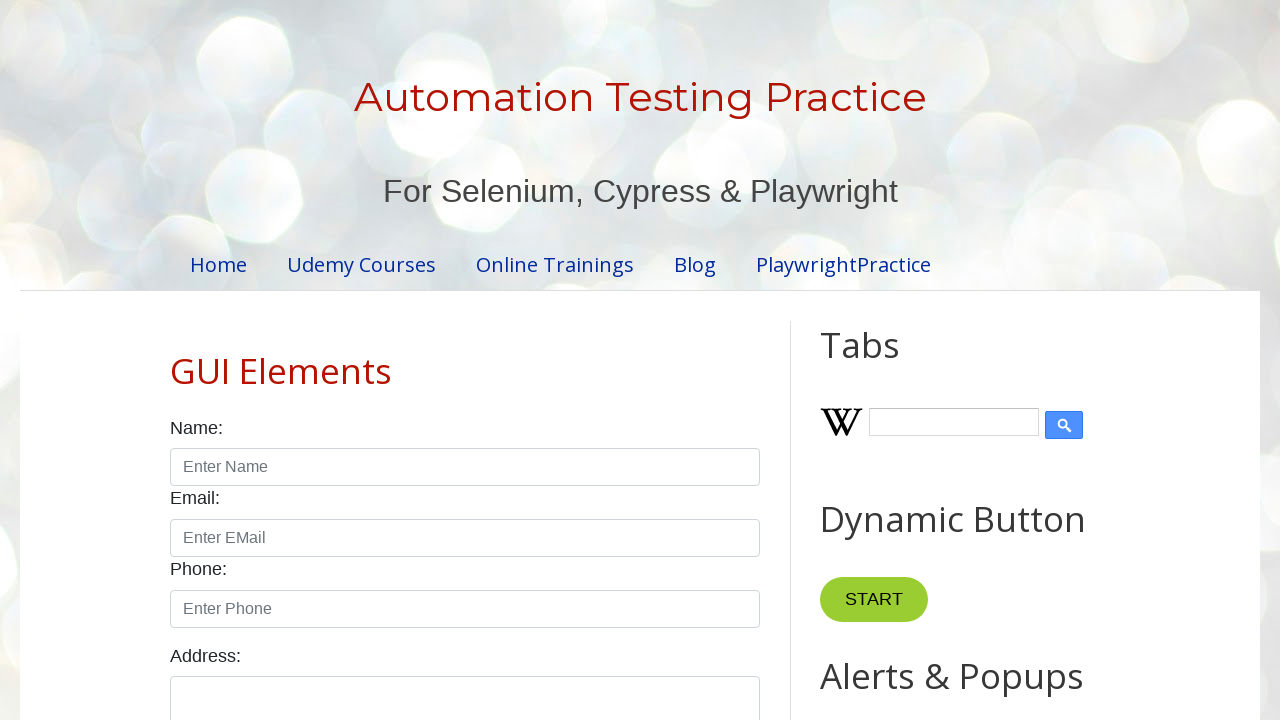

Filled Wikipedia search box with 'Idan' on input.wikipedia-search-input
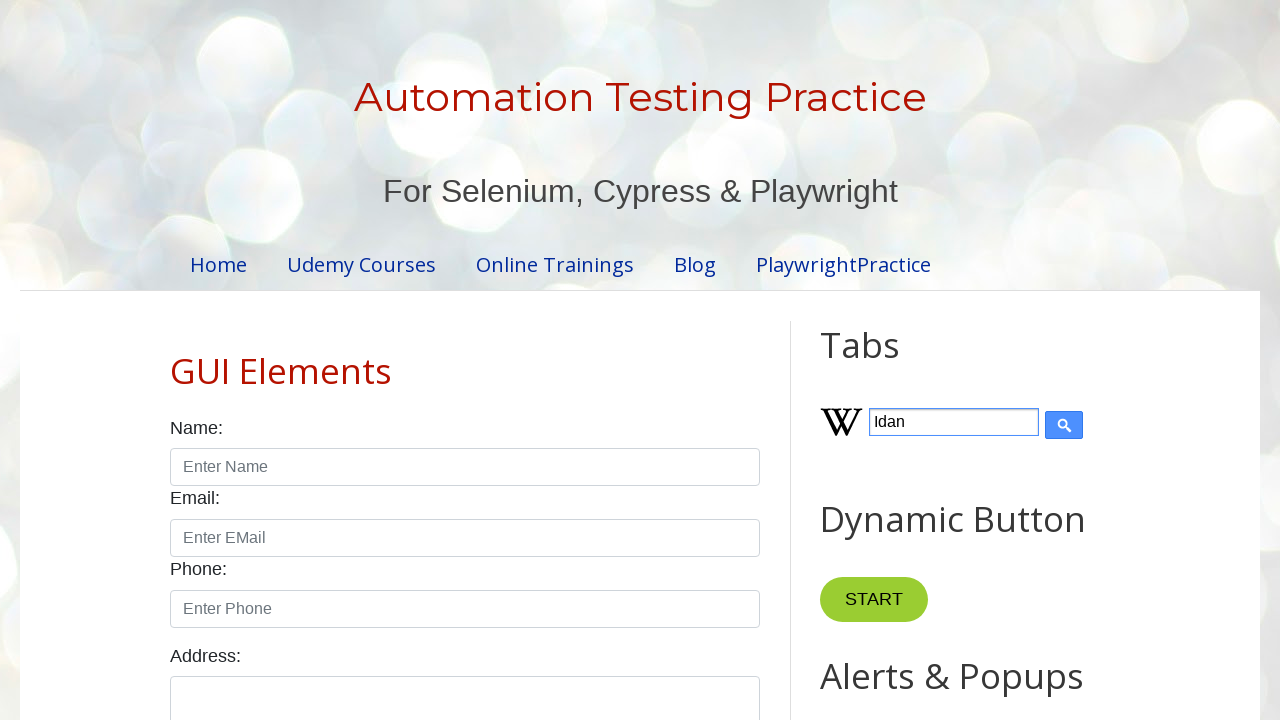

Clicked submit button to search for 'Idan' at (1064, 425) on input[type=submit]
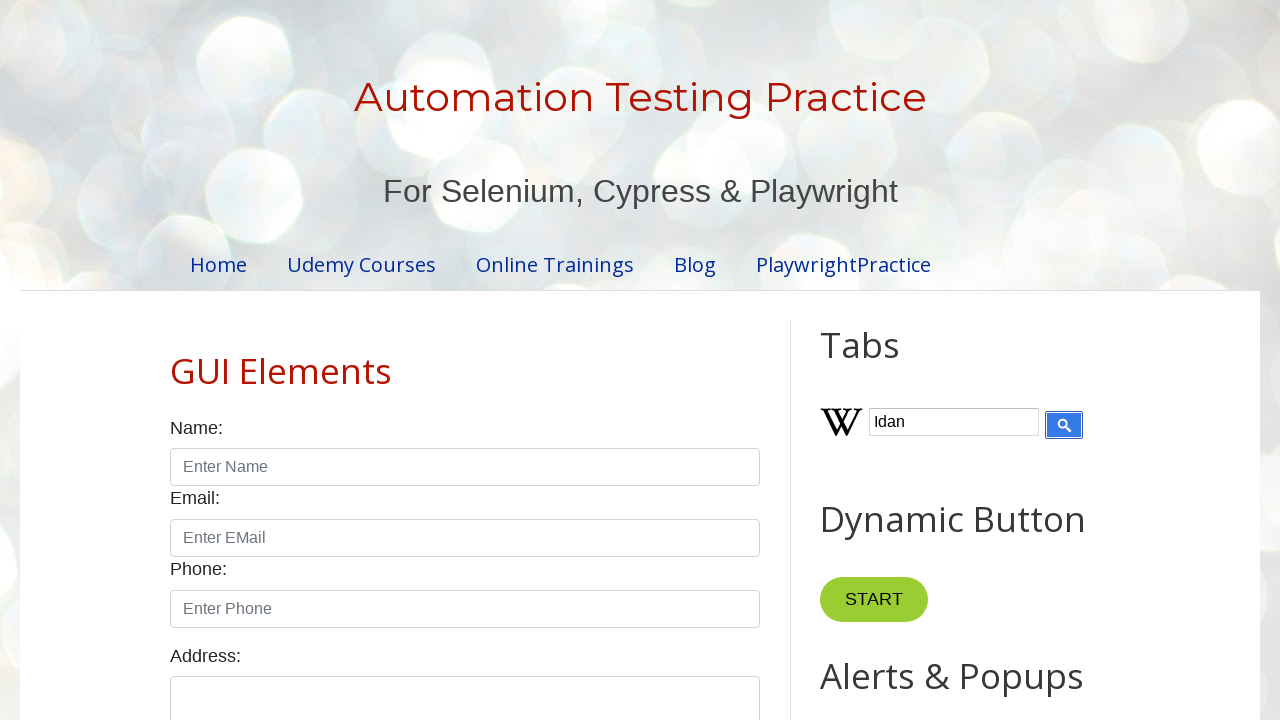

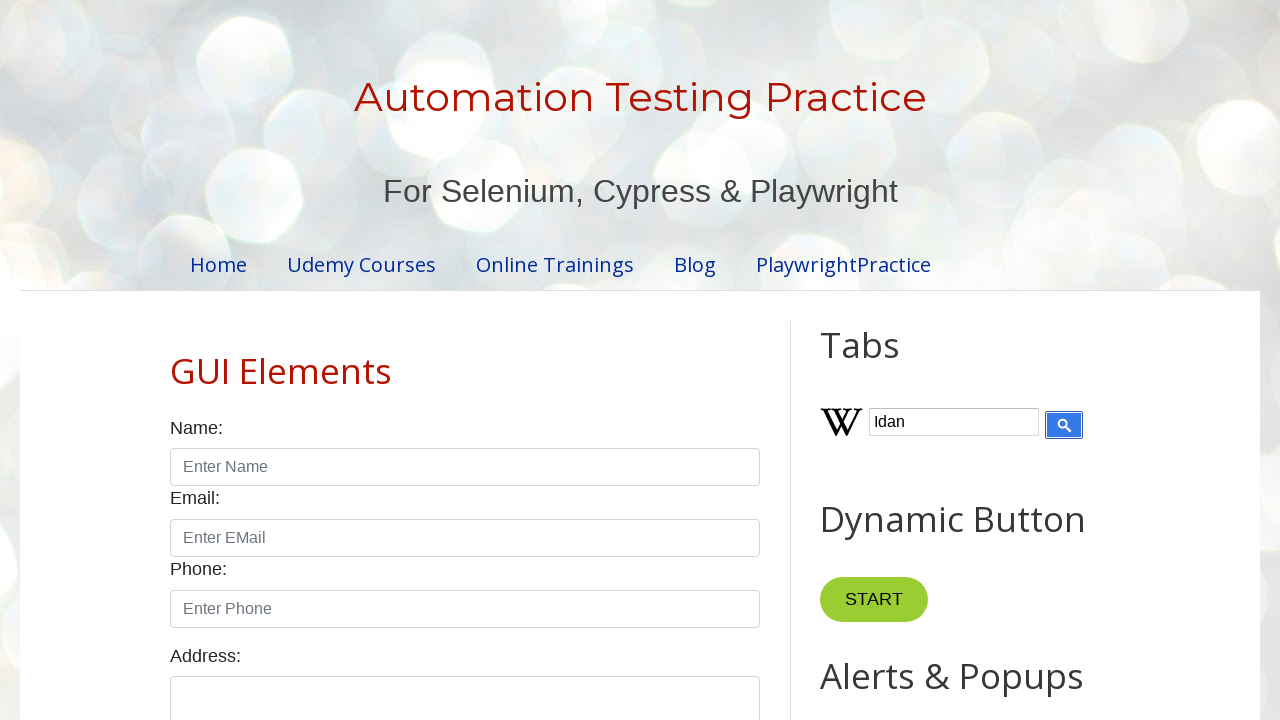